Tests checkbox functionality by checking and unchecking each of the three checkboxes individually

Starting URL: http://www.qaclickacademy.com/practice.php

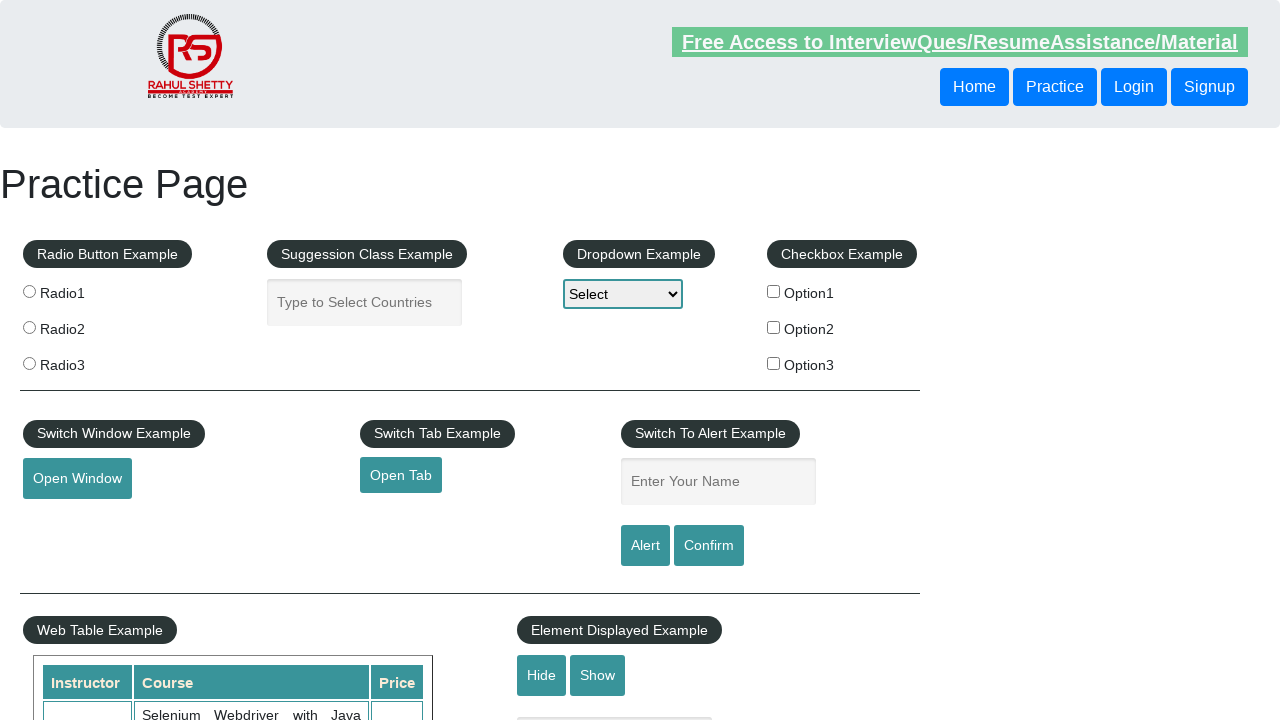

Checked checkbox 1 at (774, 291) on input[name='checkBoxOption1']
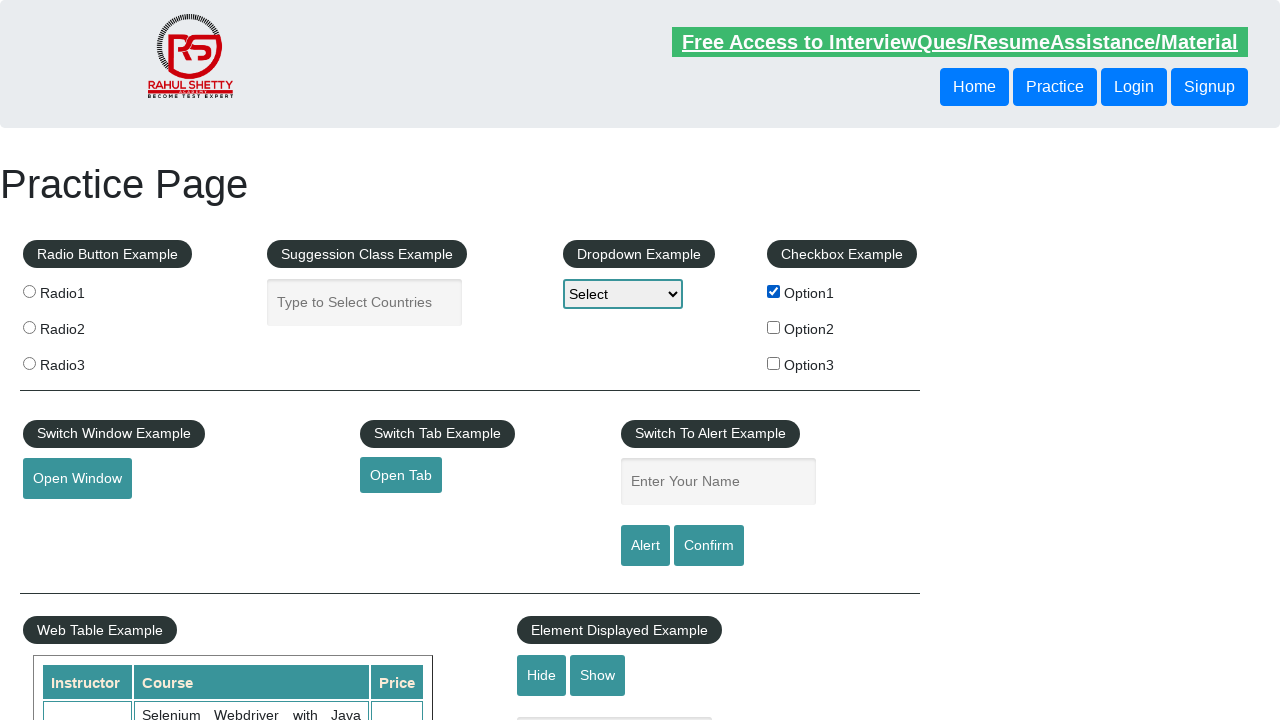

Unchecked checkbox 1 at (774, 291) on input[name='checkBoxOption1']
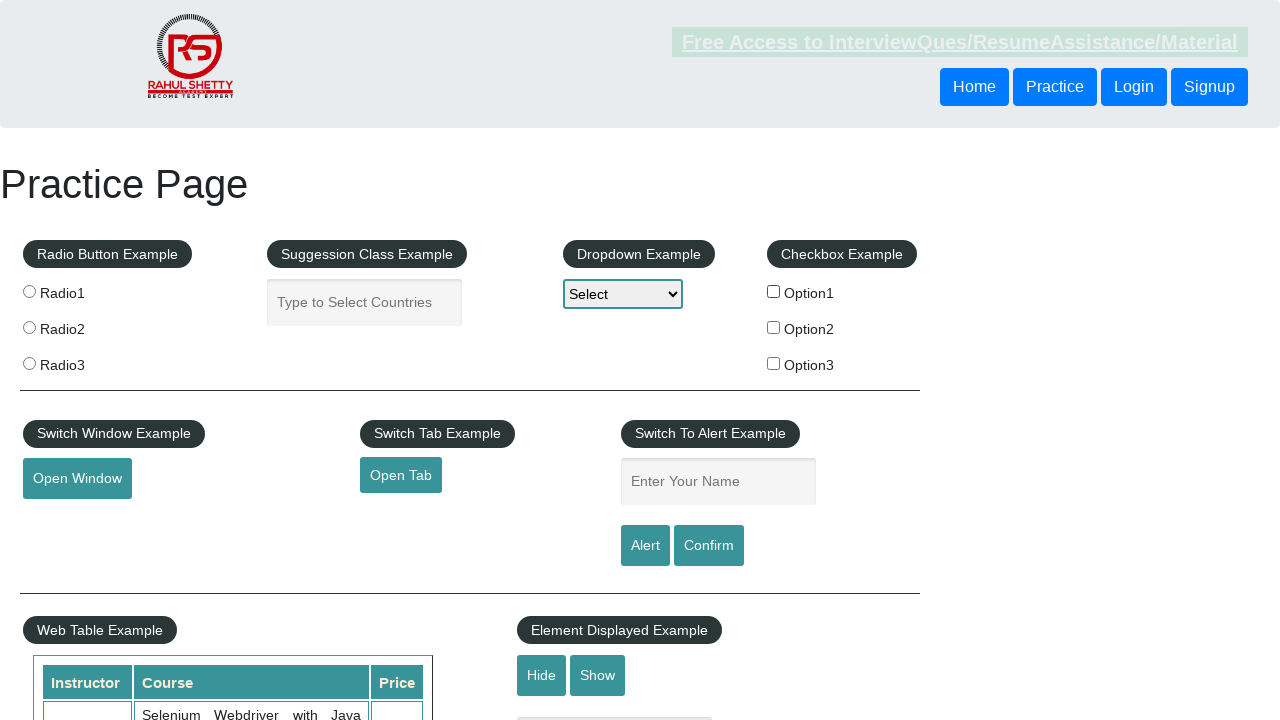

Checked checkbox 2 at (774, 327) on input[name='checkBoxOption2']
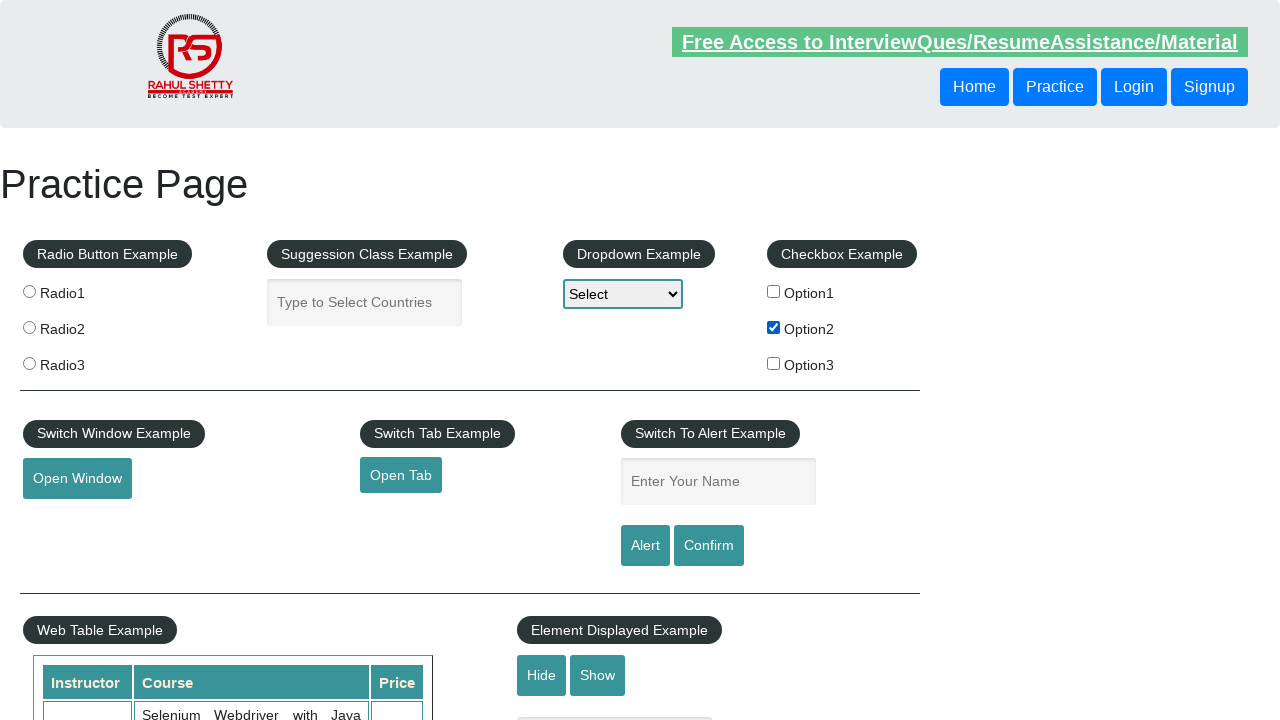

Unchecked checkbox 2 at (774, 327) on input[name='checkBoxOption2']
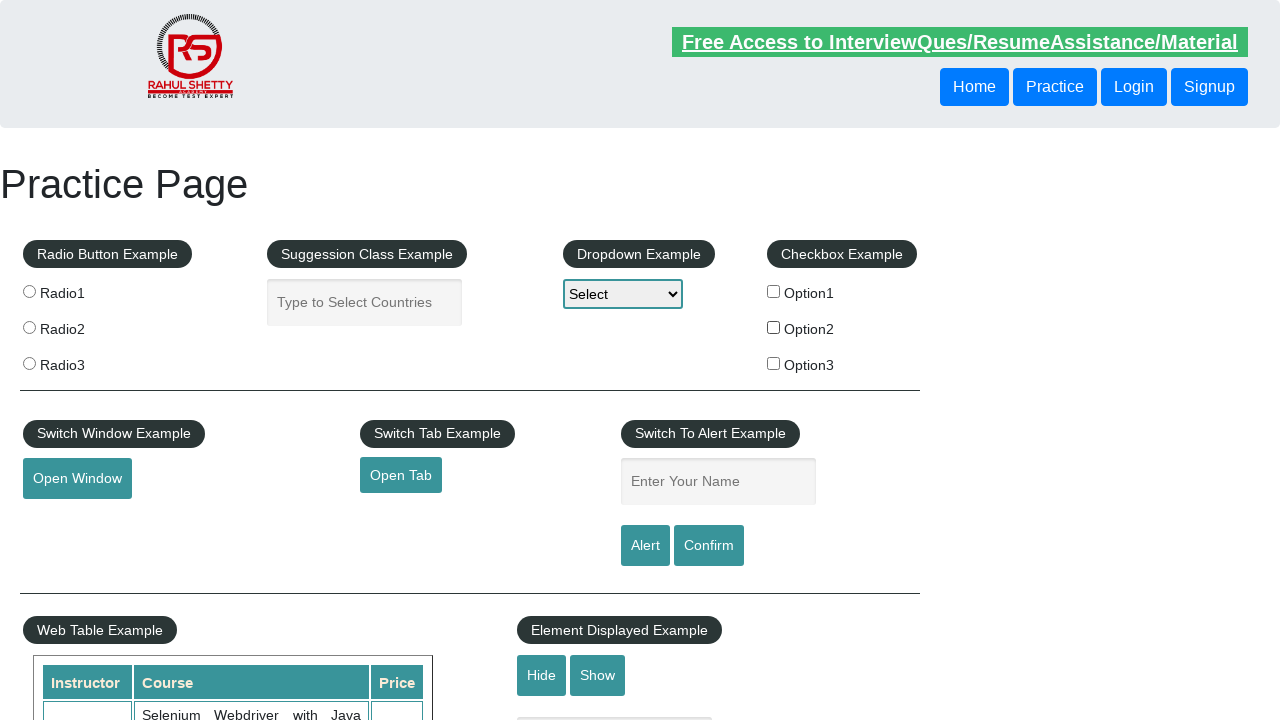

Checked checkbox 3 at (774, 363) on input[name='checkBoxOption3']
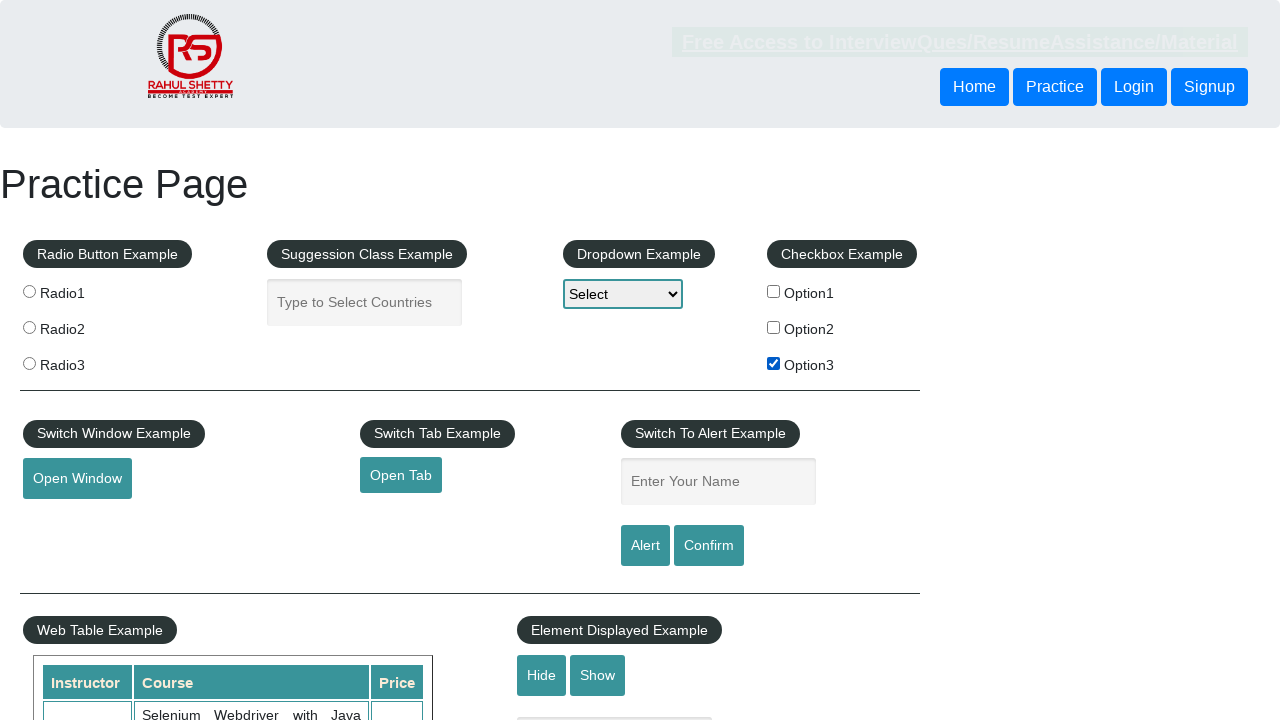

Unchecked checkbox 3 at (774, 363) on input[name='checkBoxOption3']
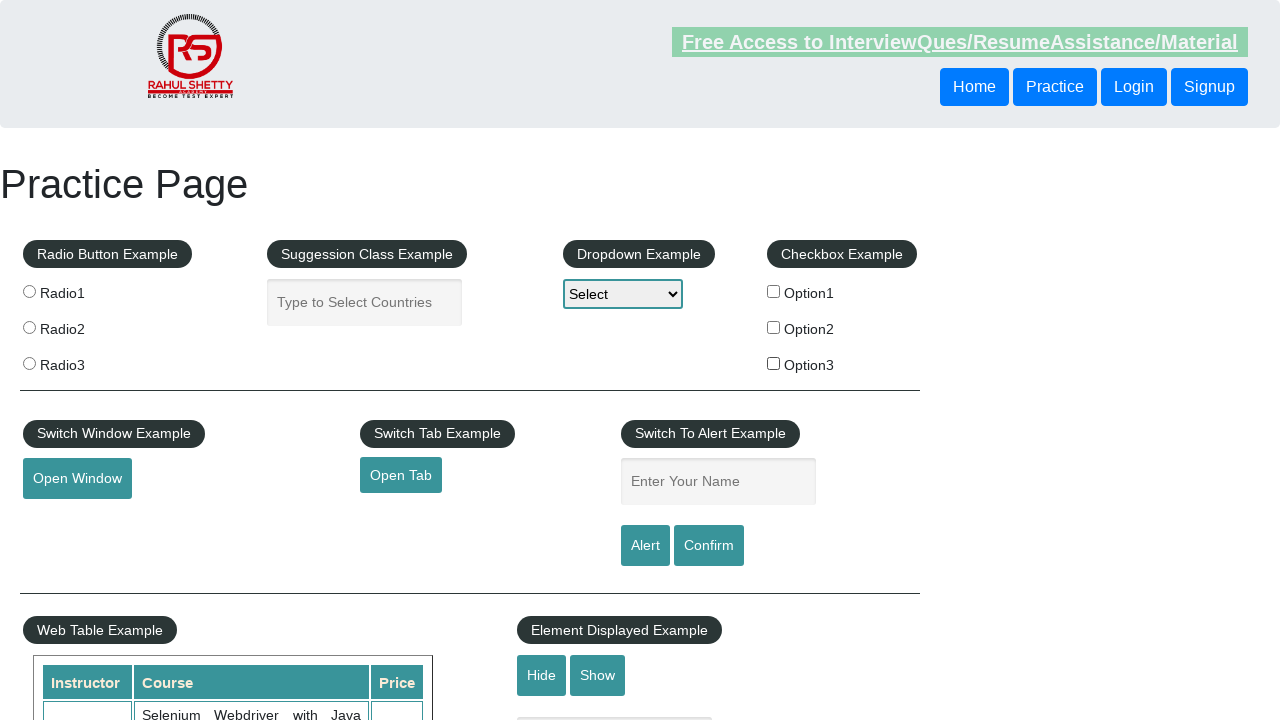

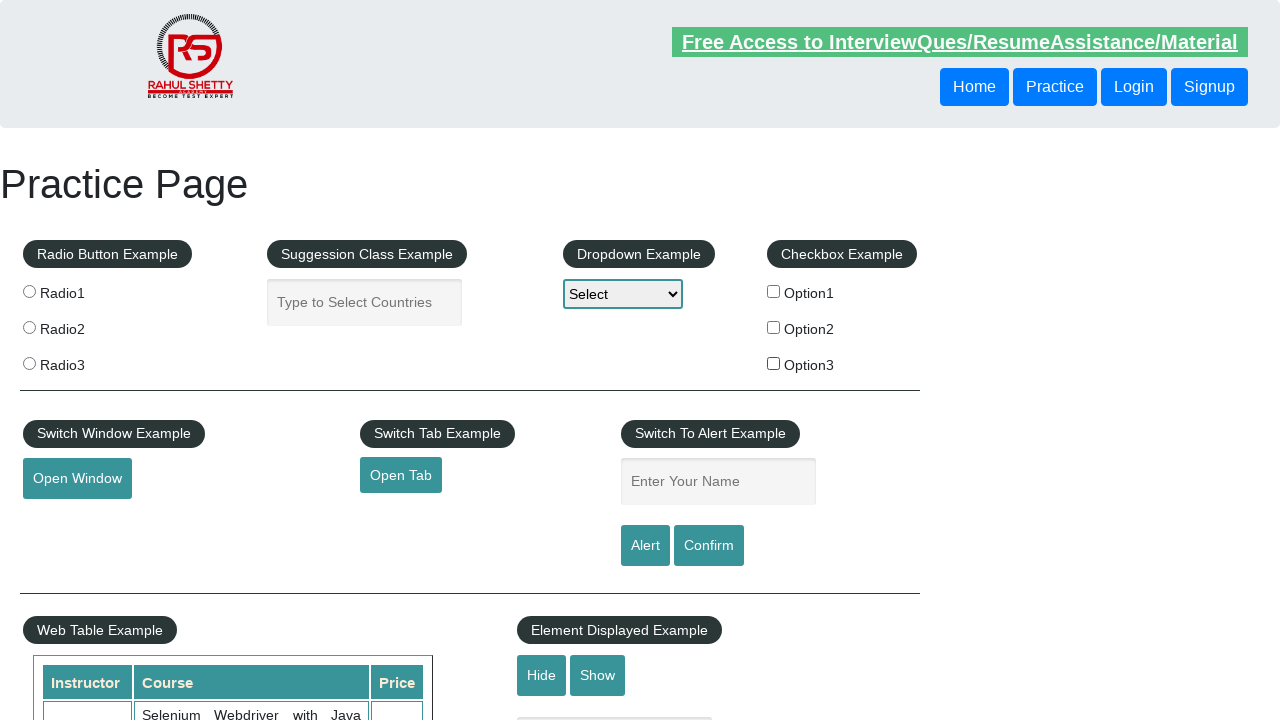